Navigates to HP store printers deals page and verifies that product discount calculations are displayed correctly

Starting URL: https://store.hp.com/us/en/slp/weekly-deals/printers

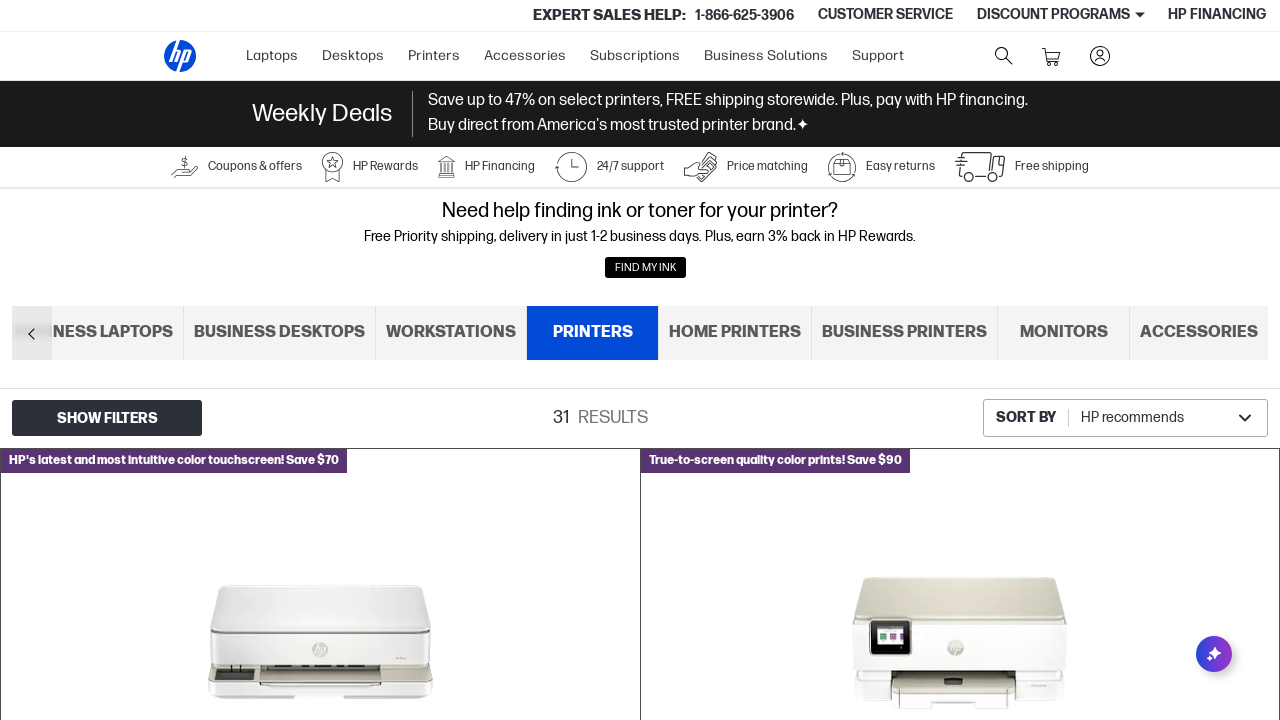

Waited 2 seconds for page to load
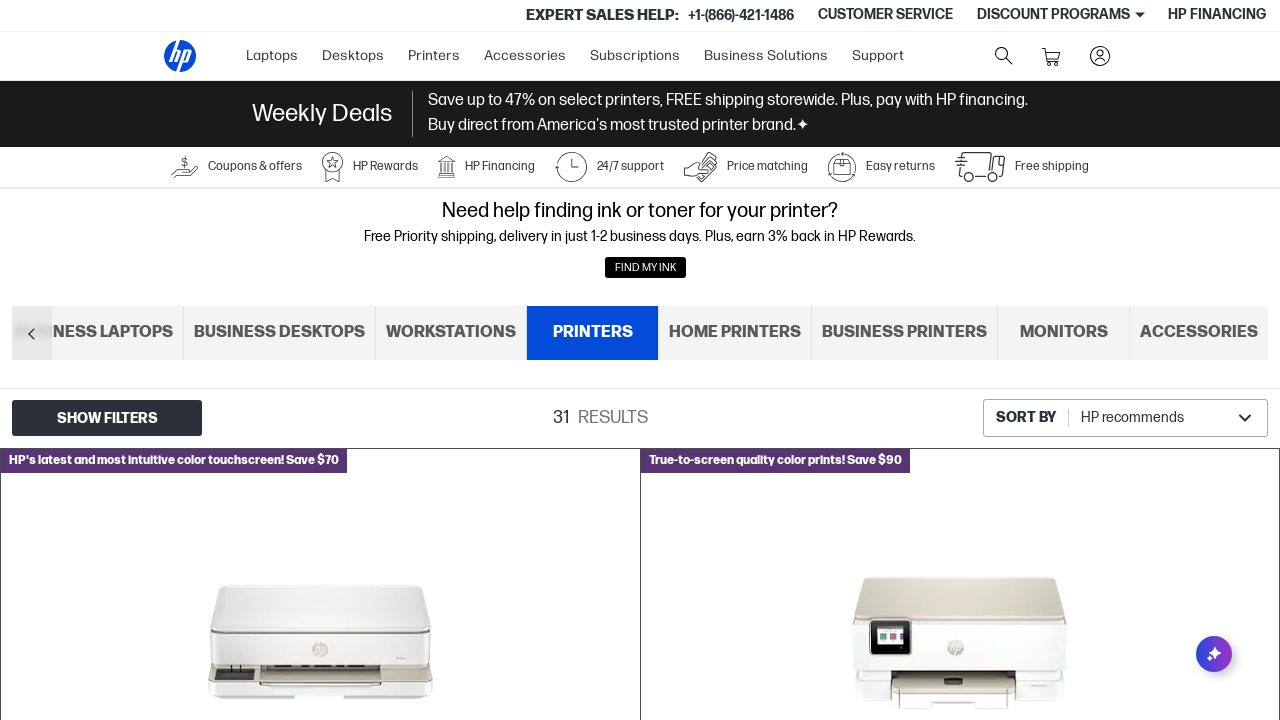

Product containers loaded on HP store printers deals page
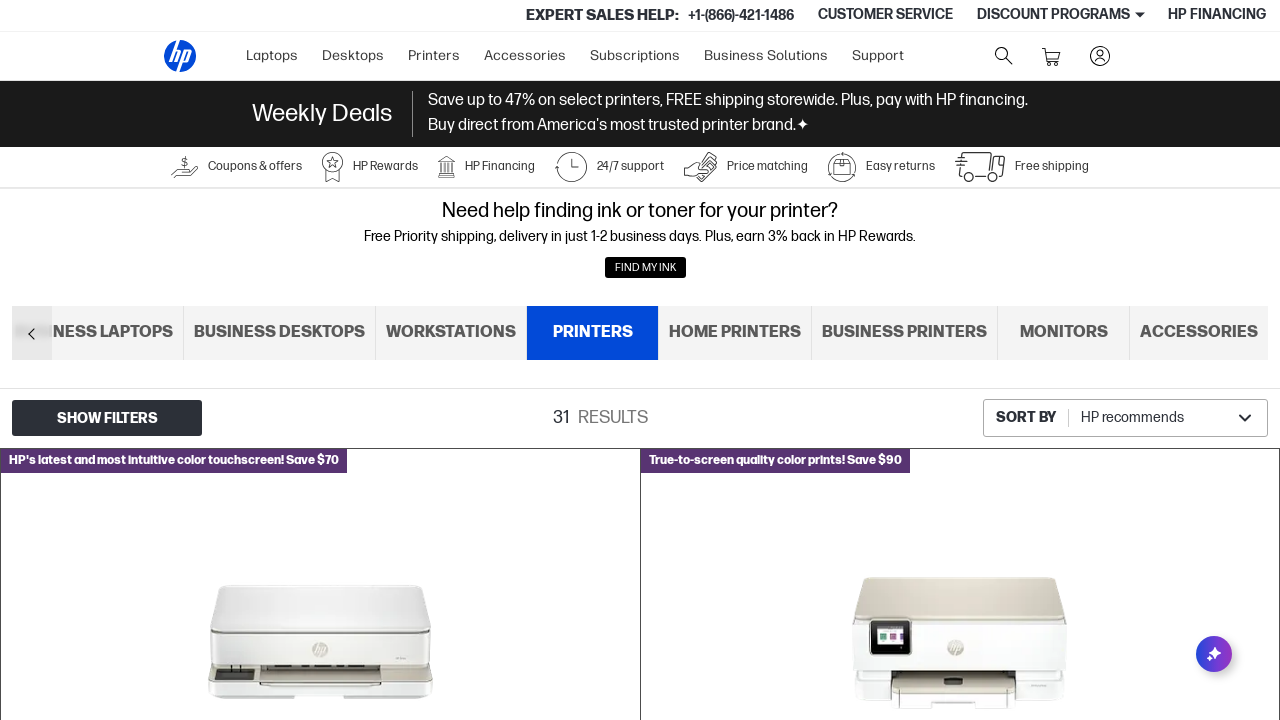

Retrieved 31 product elements from the page
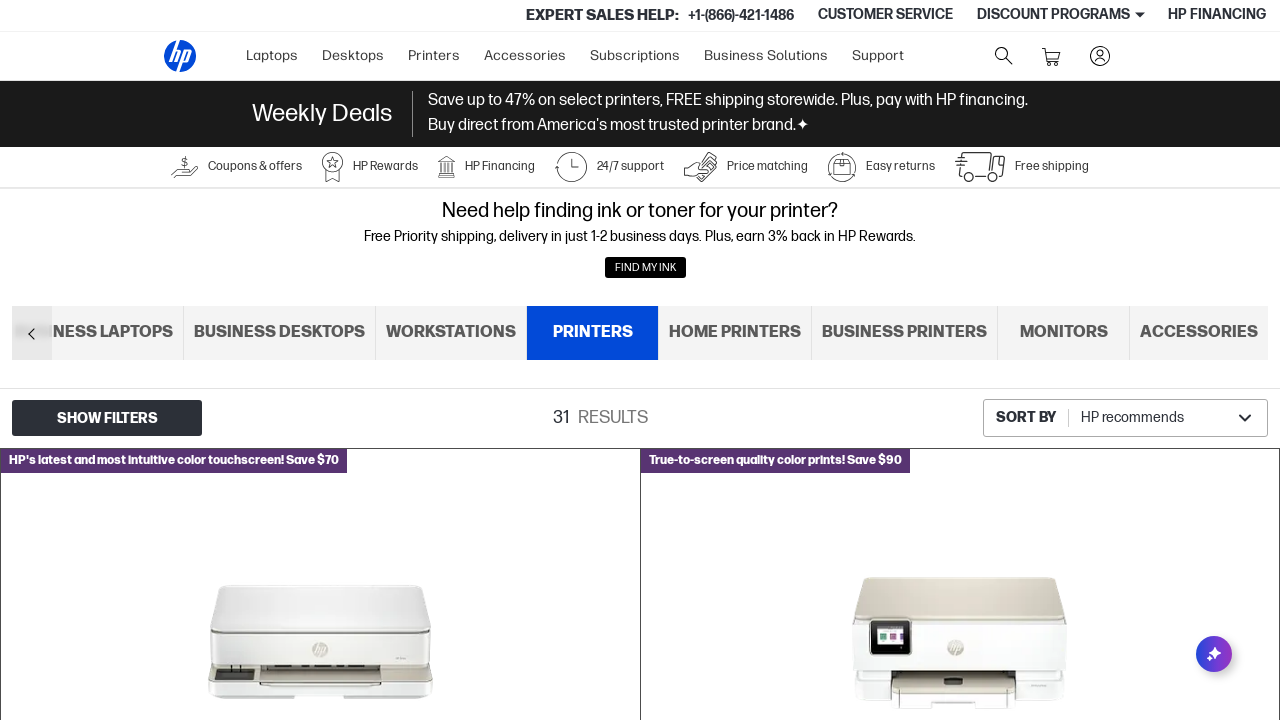

Verified that products are displayed on the deals page
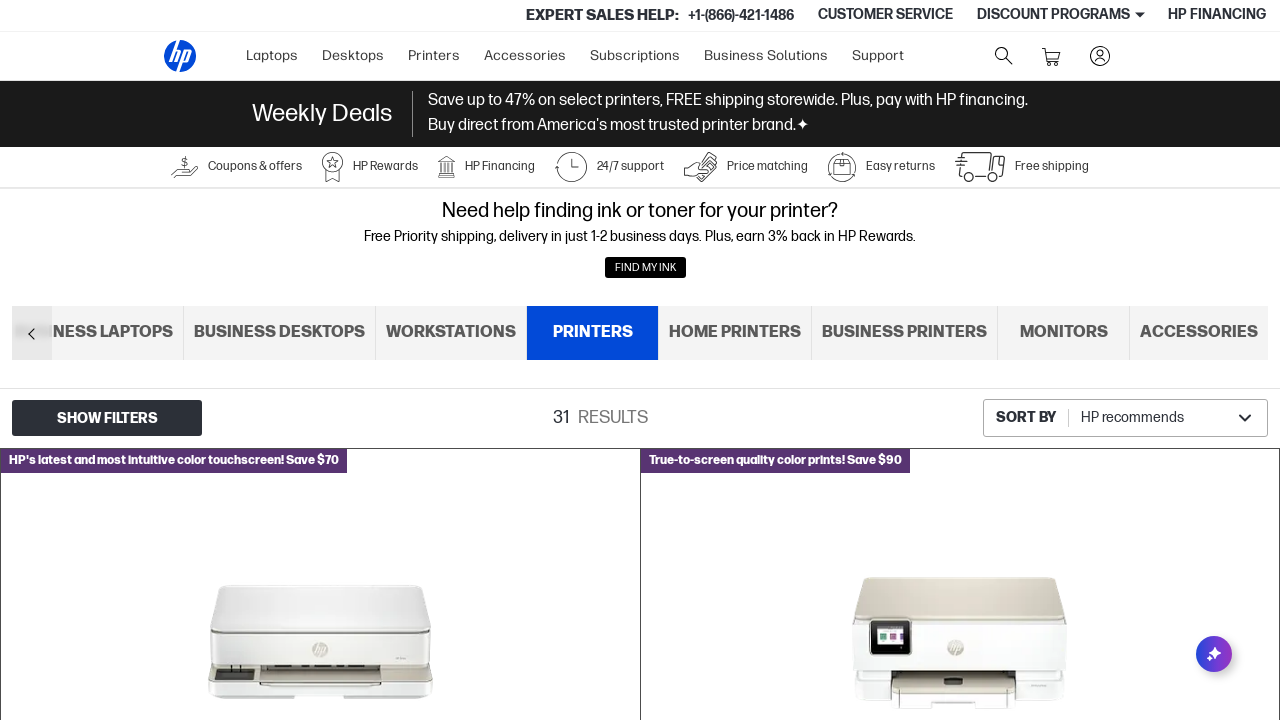

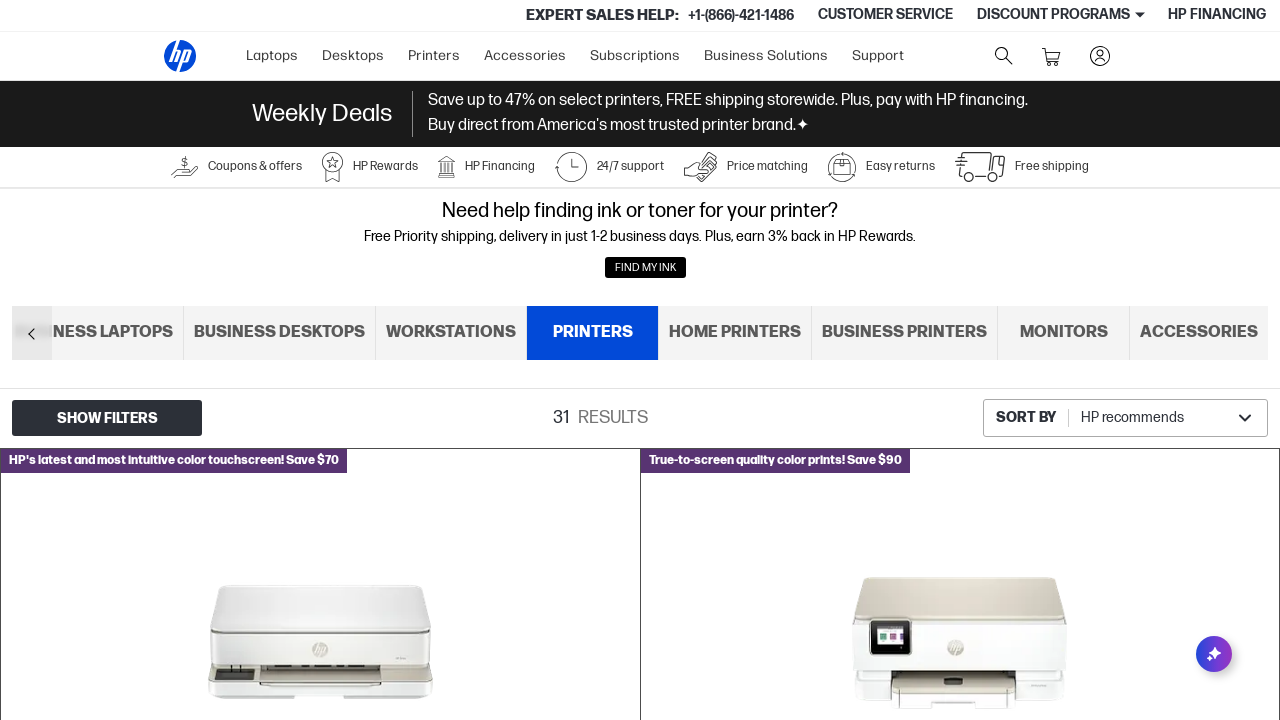